Adds a "Selenium com Java" todo item to the sample todo app and verifies it was added successfully

Starting URL: https://lambdatest.github.io/sample-todo-app/

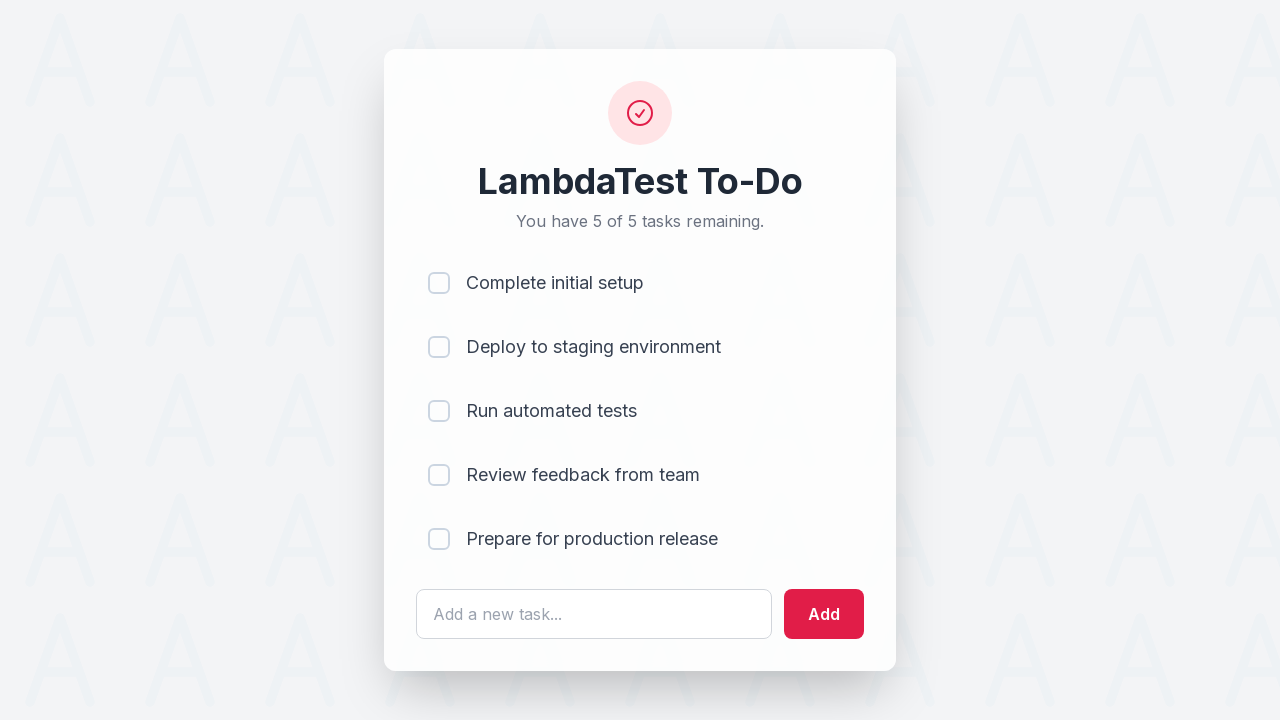

Filled todo input field with 'Selenium com Java' on #sampletodotext
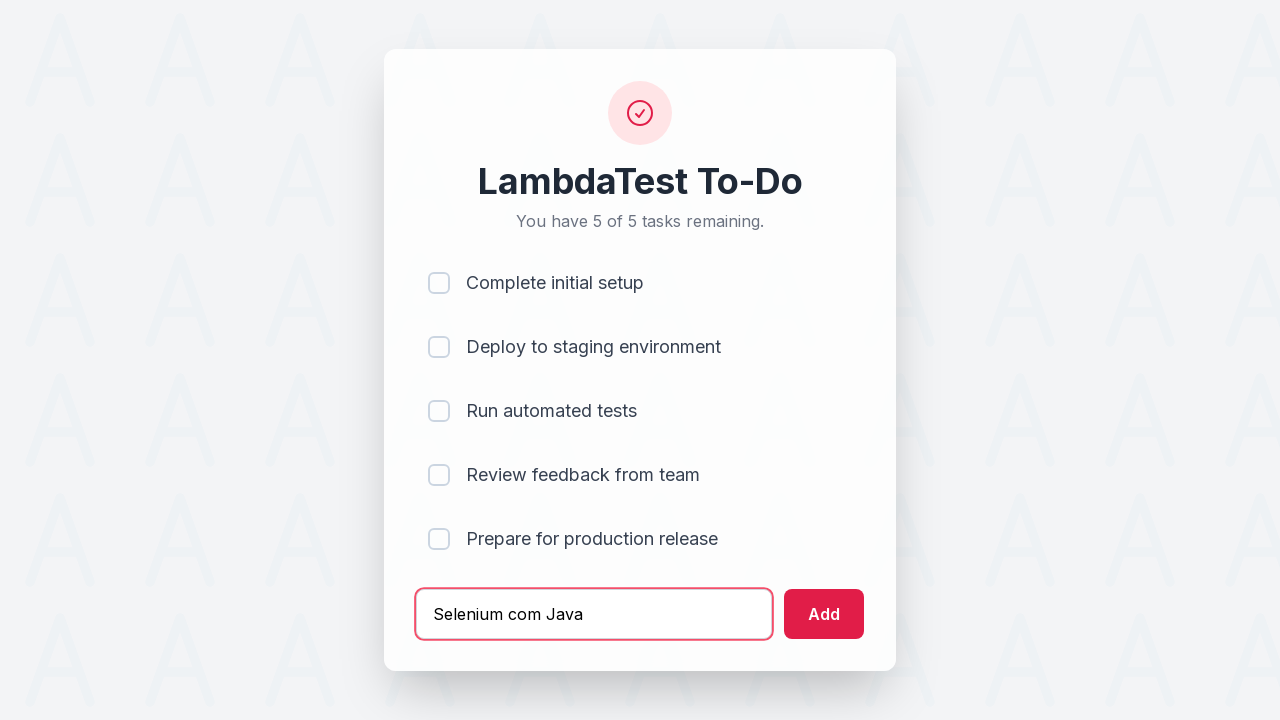

Pressed Enter to submit the todo item on #sampletodotext
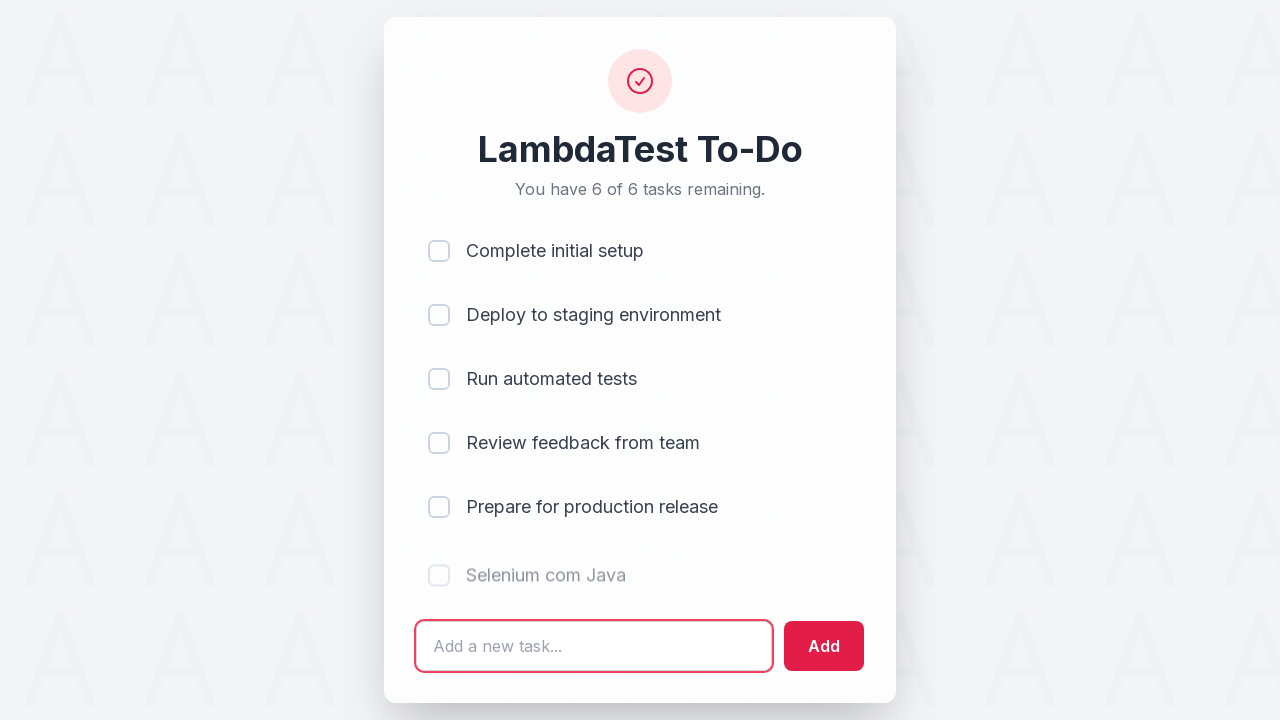

Verified that 'Selenium com Java' todo item was added successfully
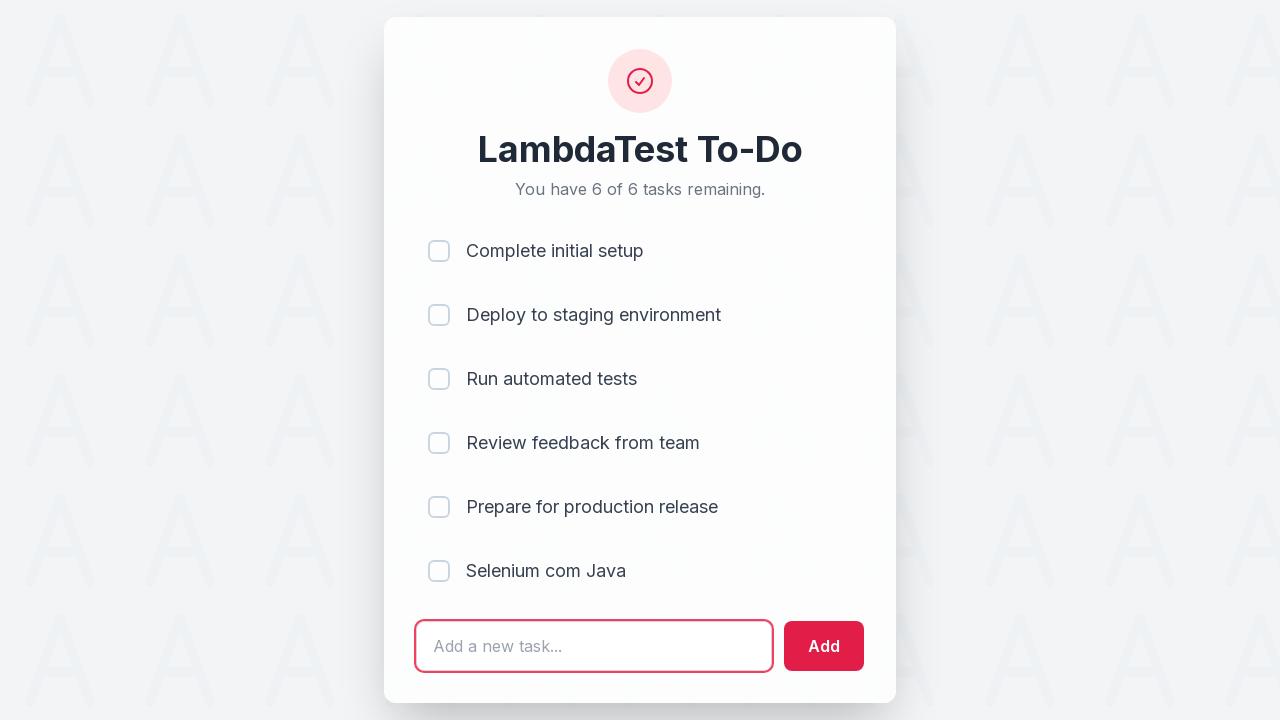

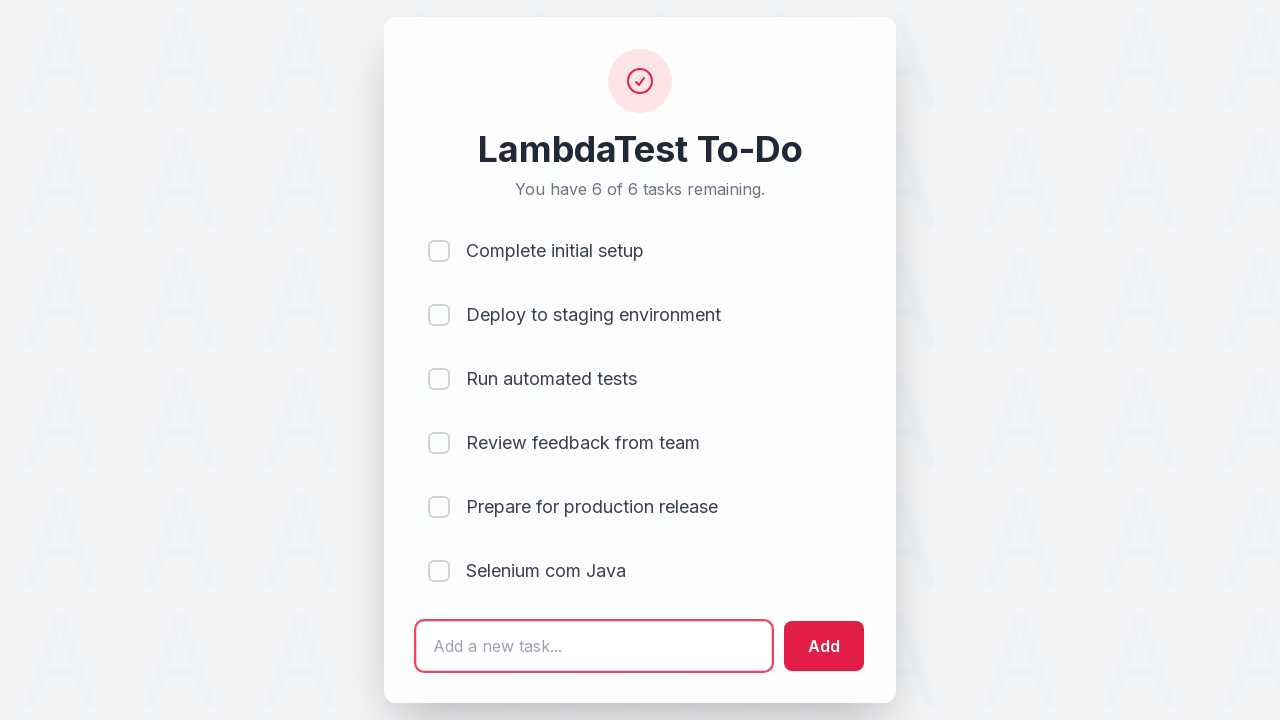